Tests footer navigation links by opening each link in a new tab using Ctrl+Click and then iterating through all opened tabs to print their titles

Starting URL: https://www.rahulshettyacademy.com/AutomationPractice/

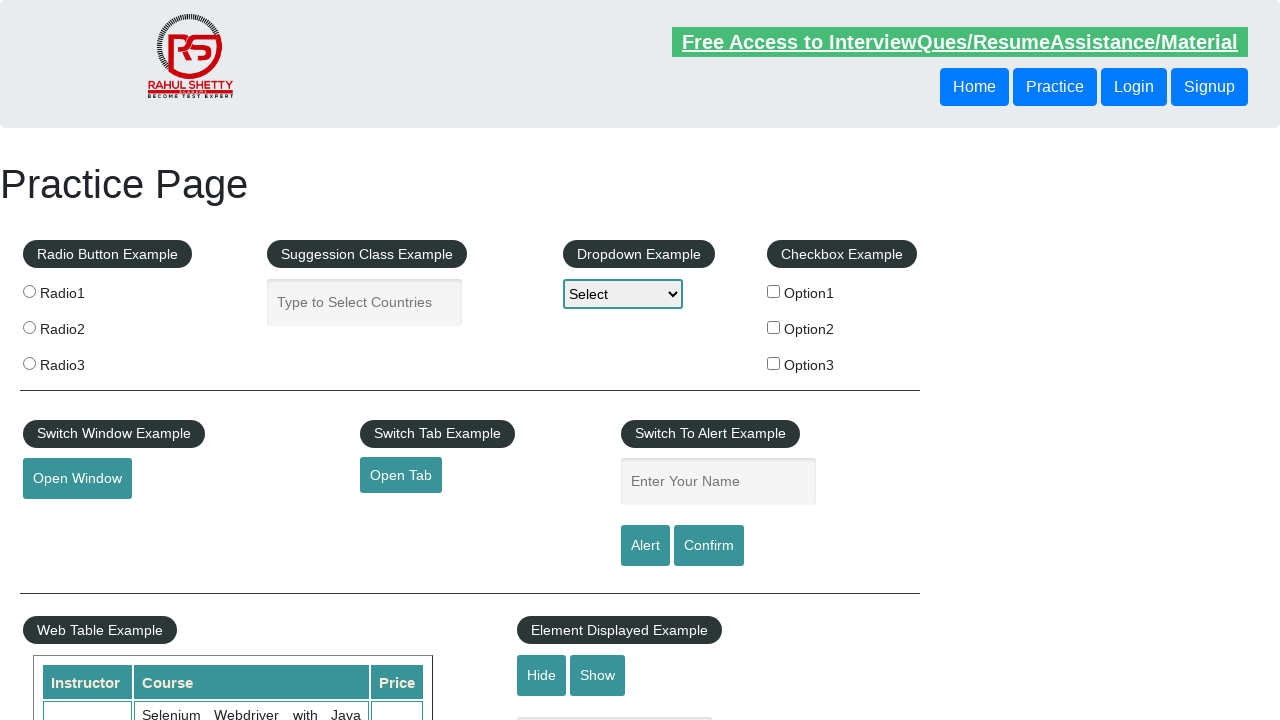

Located all links on page: 27 total
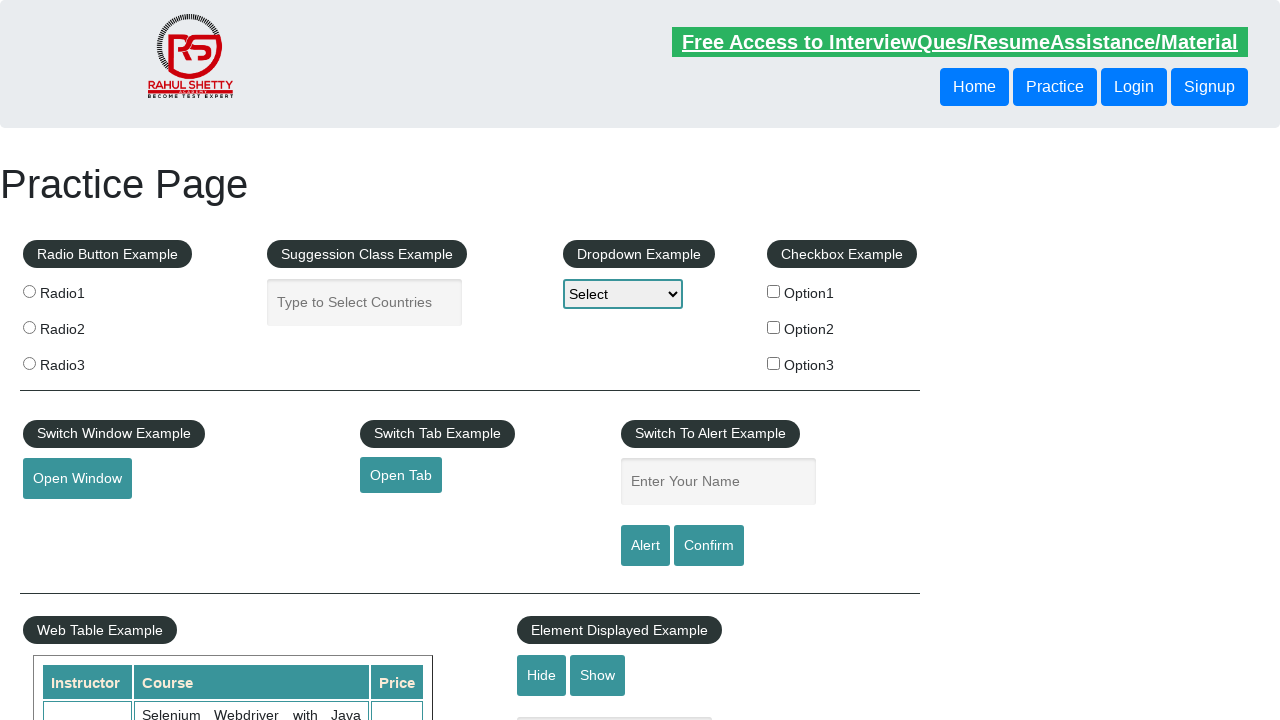

Located footer table rows: 1 rows found
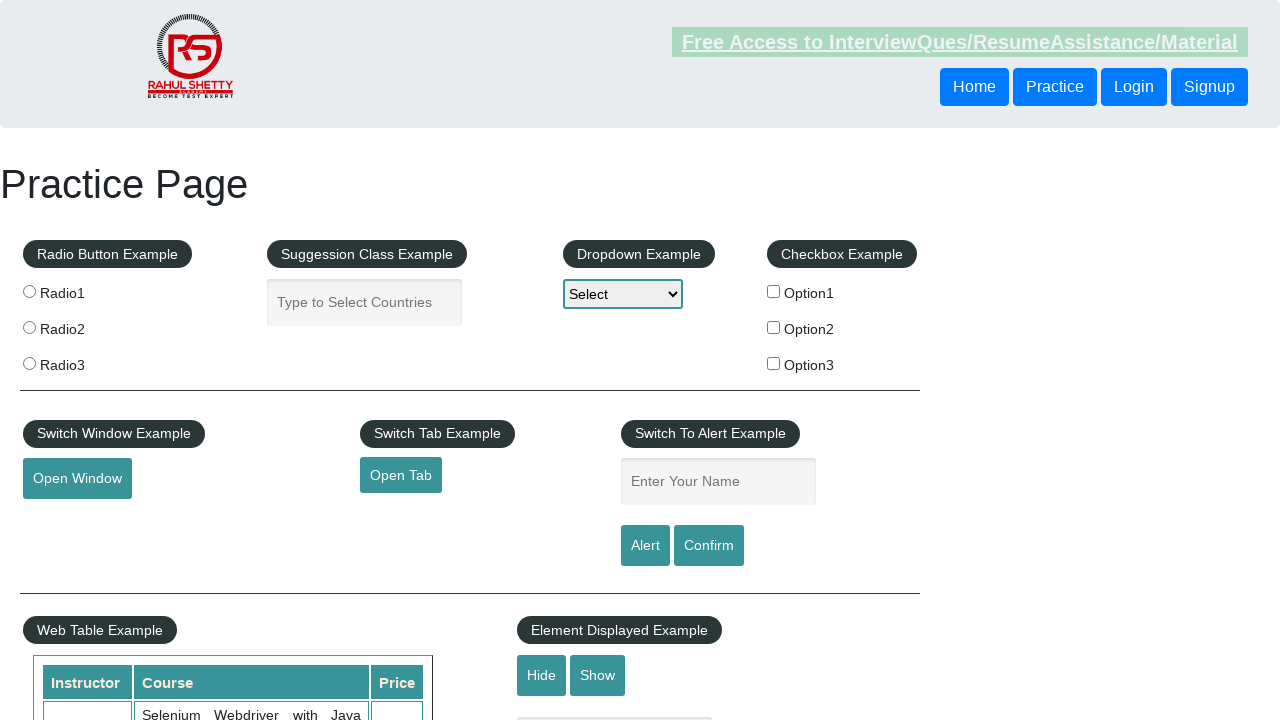

Located footer table columns: 4 columns found
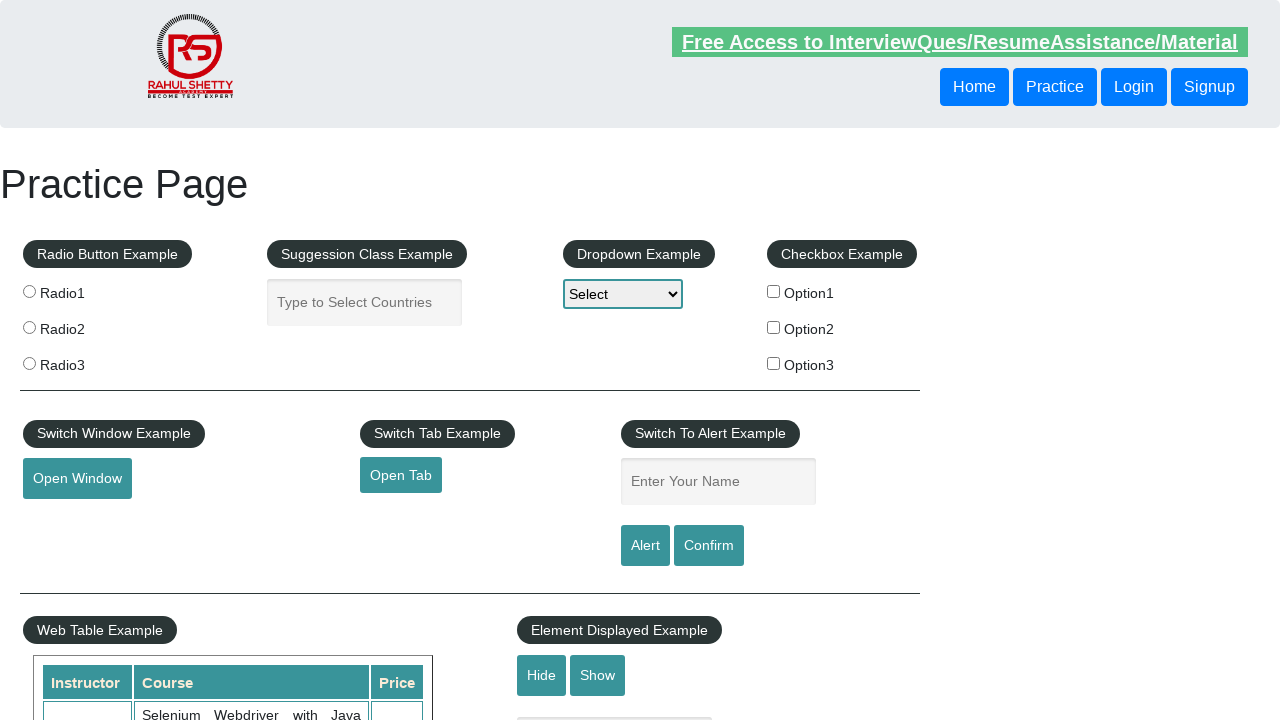

Located footer section (gf-BIG div)
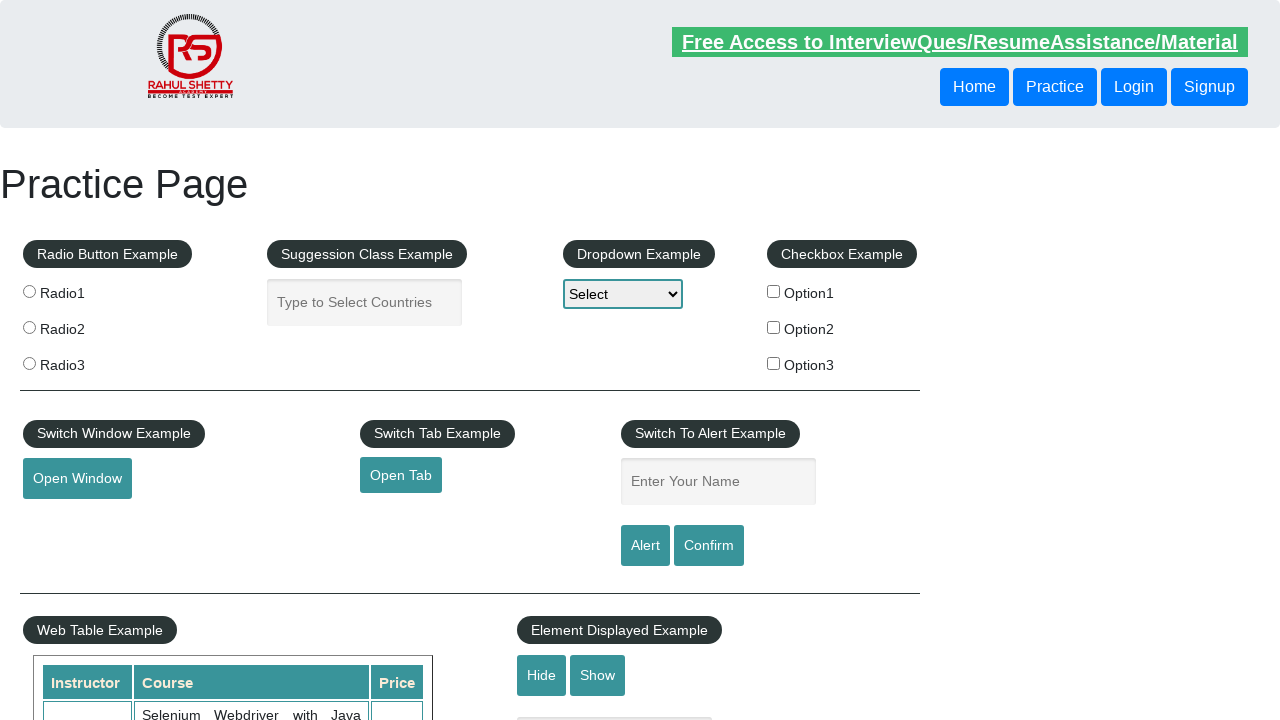

Located footer links: 20 links found
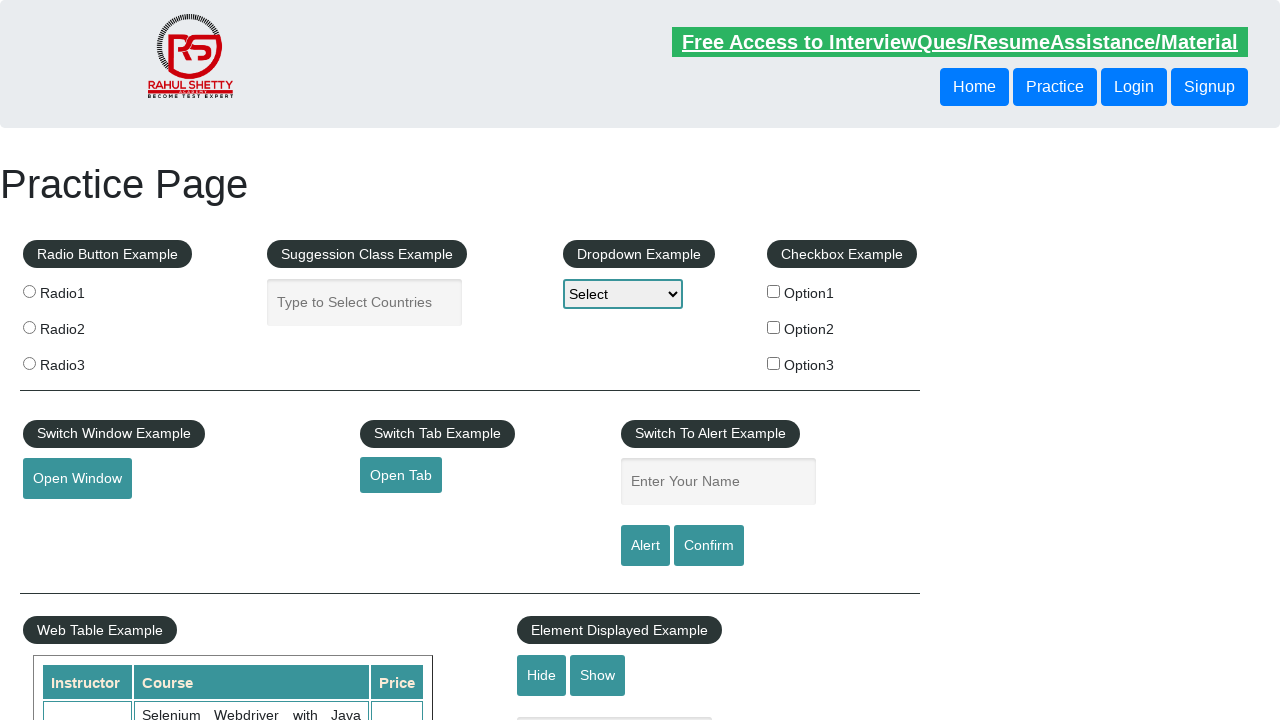

Located first column unordered list in footer table
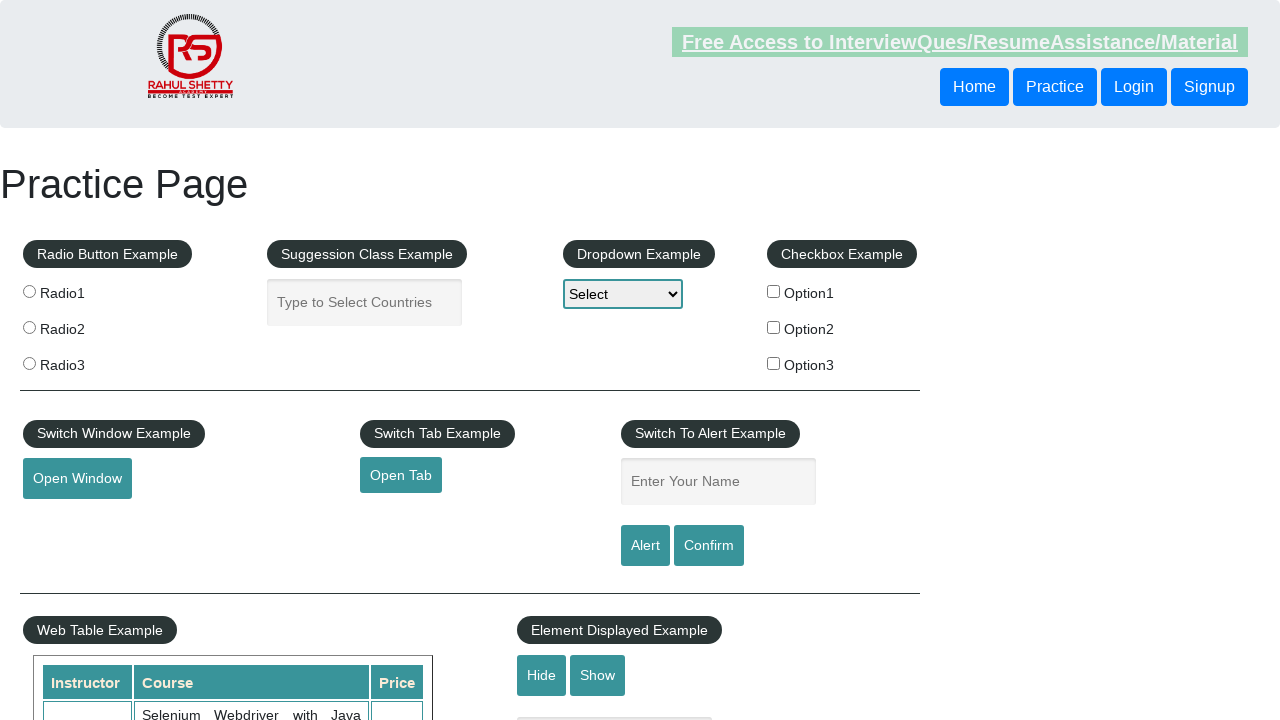

Located first column links: 5 links found
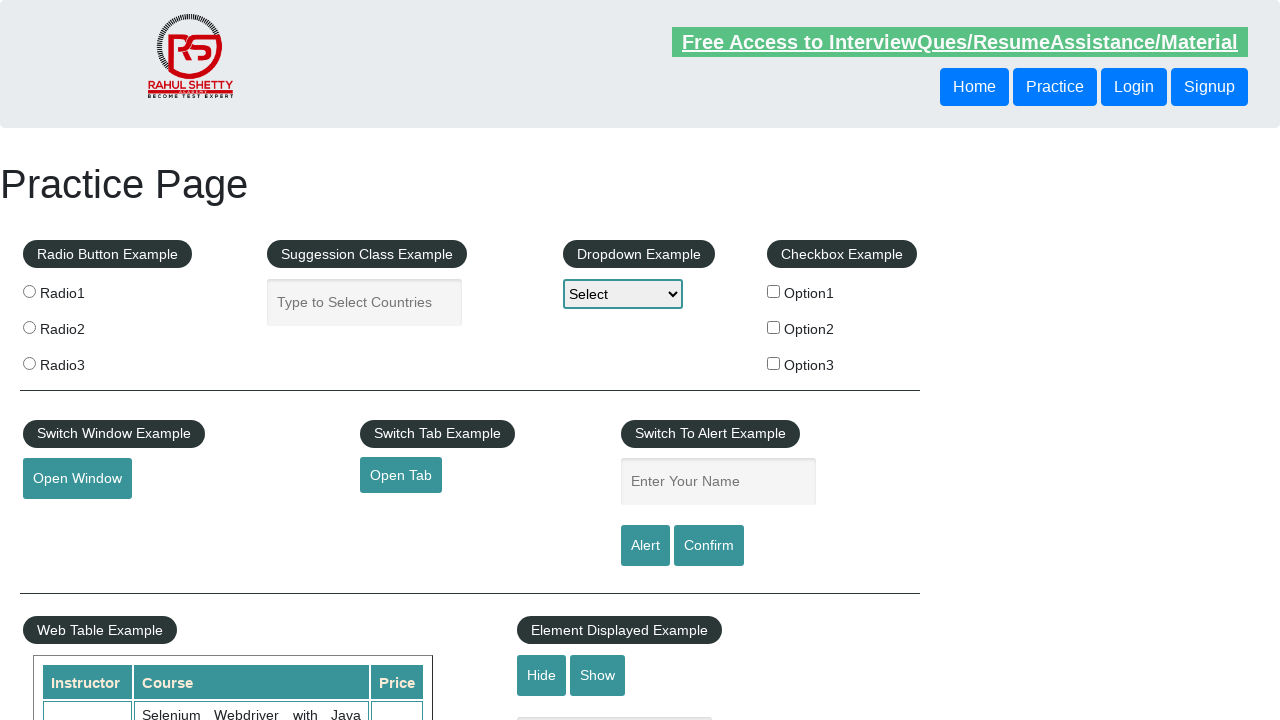

Ctrl+Clicked footer link 1 to open in new tab at (68, 520) on div[id='gf-BIG'] >> xpath=//table//tbody//tr//td[1]//ul >> a >> nth=1
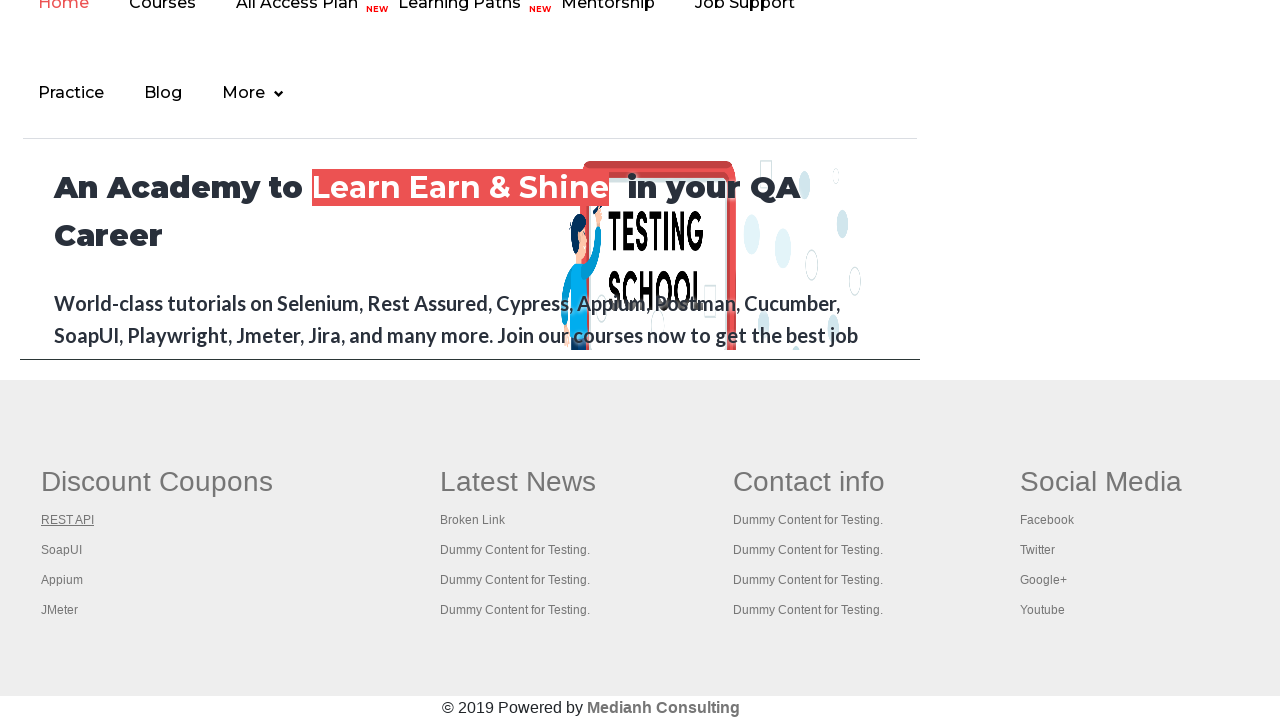

Waited 5 seconds for new tab to load after link 1
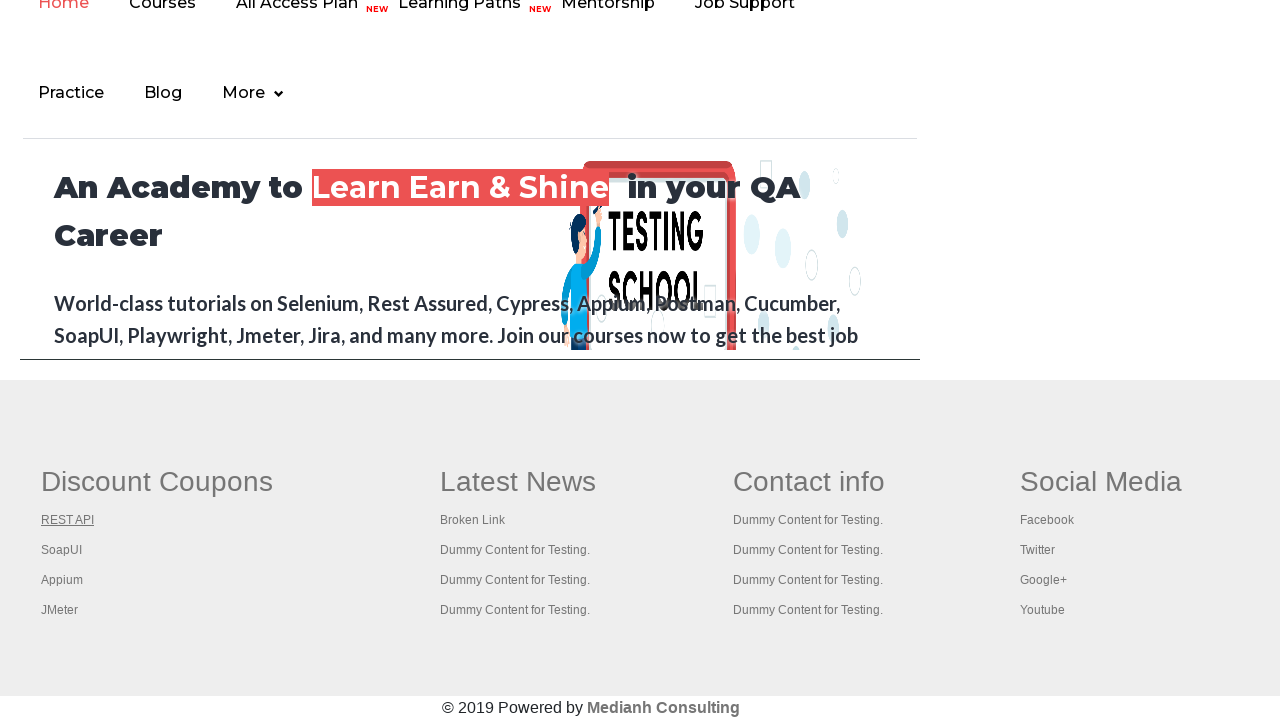

Ctrl+Clicked footer link 2 to open in new tab at (62, 550) on div[id='gf-BIG'] >> xpath=//table//tbody//tr//td[1]//ul >> a >> nth=2
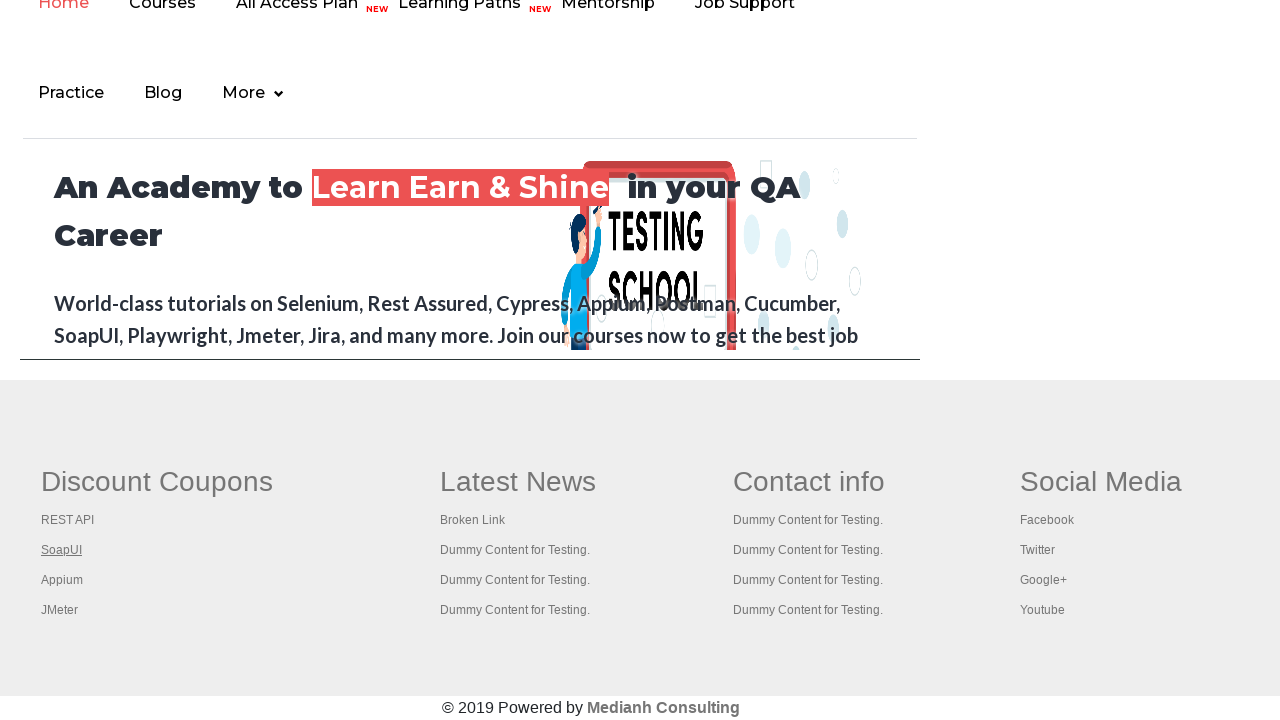

Waited 5 seconds for new tab to load after link 2
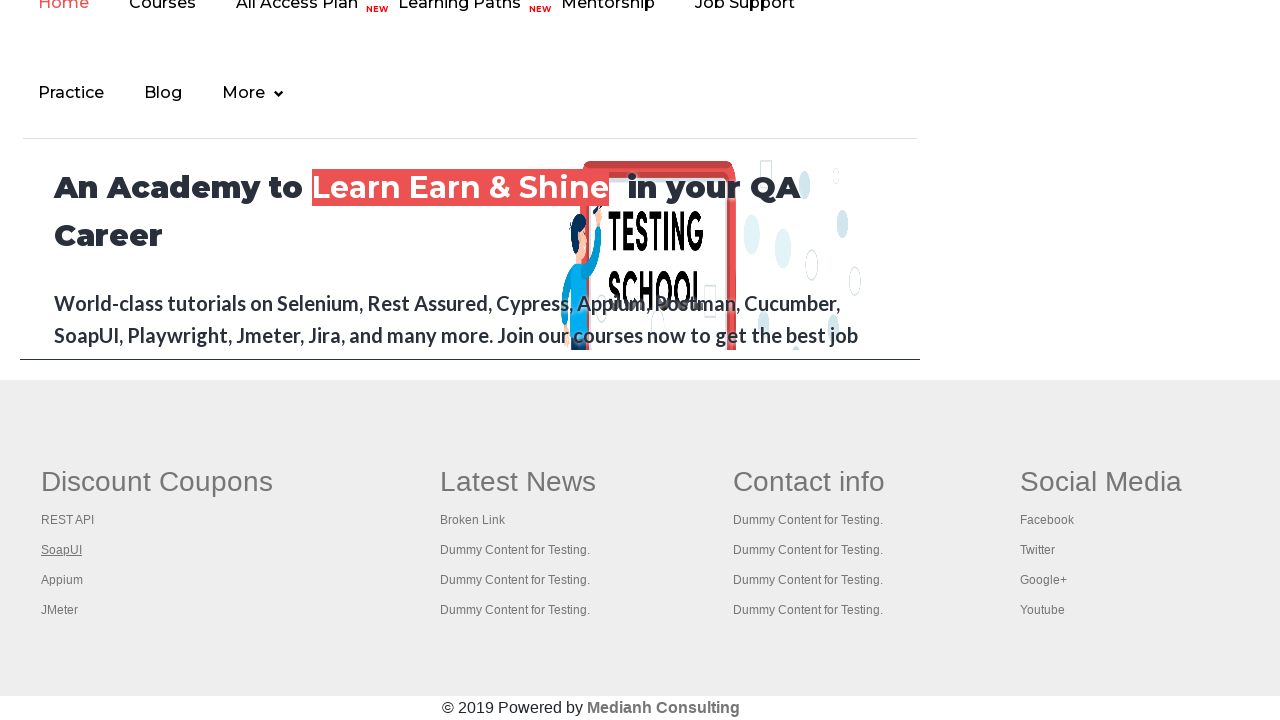

Ctrl+Clicked footer link 3 to open in new tab at (62, 580) on div[id='gf-BIG'] >> xpath=//table//tbody//tr//td[1]//ul >> a >> nth=3
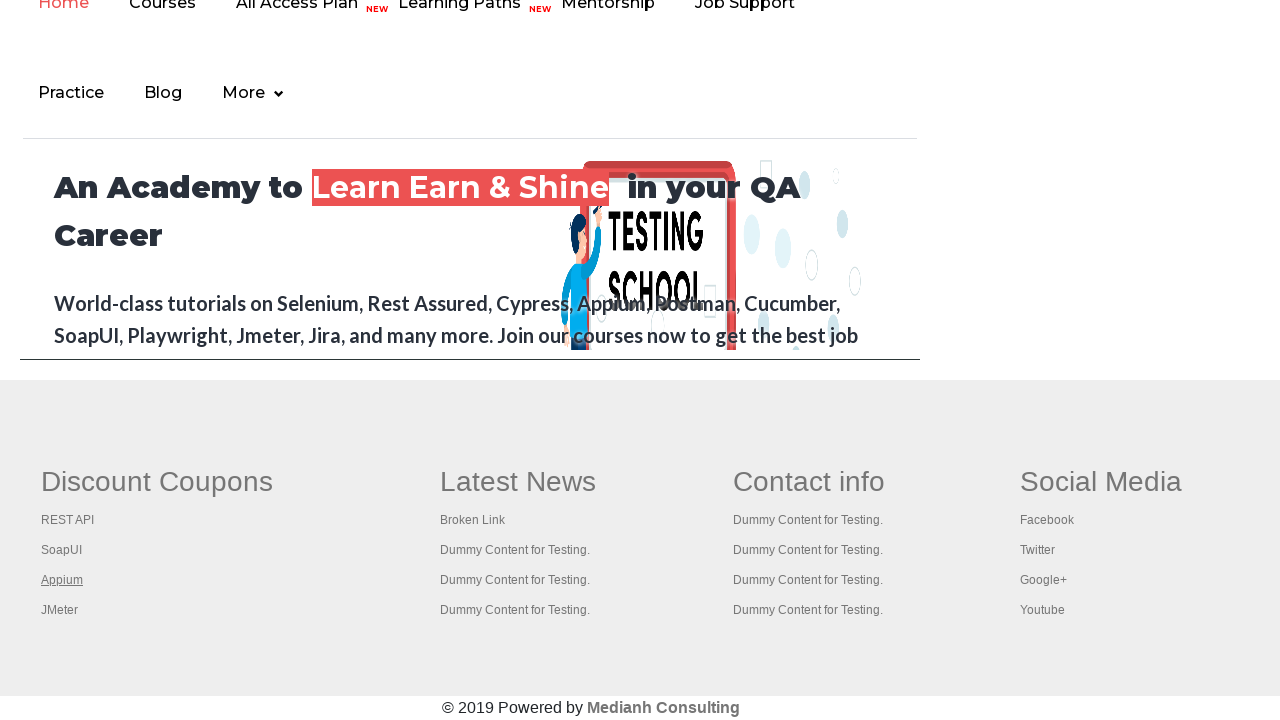

Waited 5 seconds for new tab to load after link 3
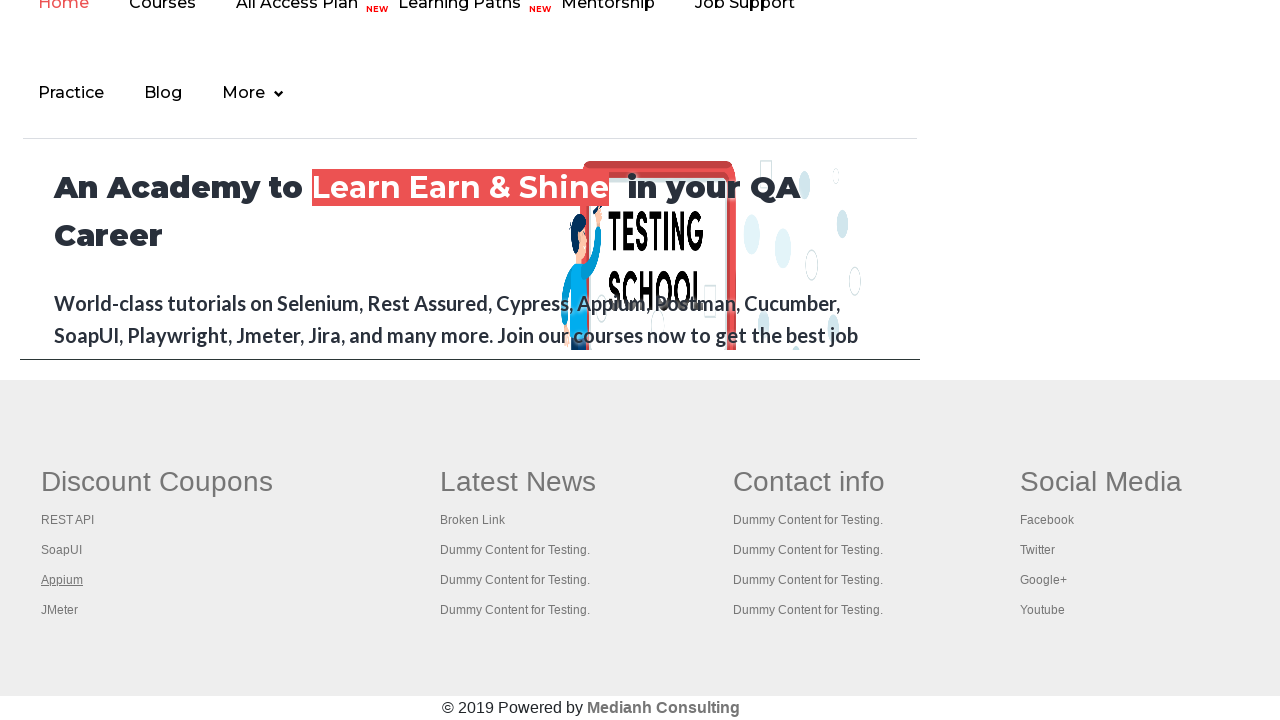

Ctrl+Clicked footer link 4 to open in new tab at (60, 610) on div[id='gf-BIG'] >> xpath=//table//tbody//tr//td[1]//ul >> a >> nth=4
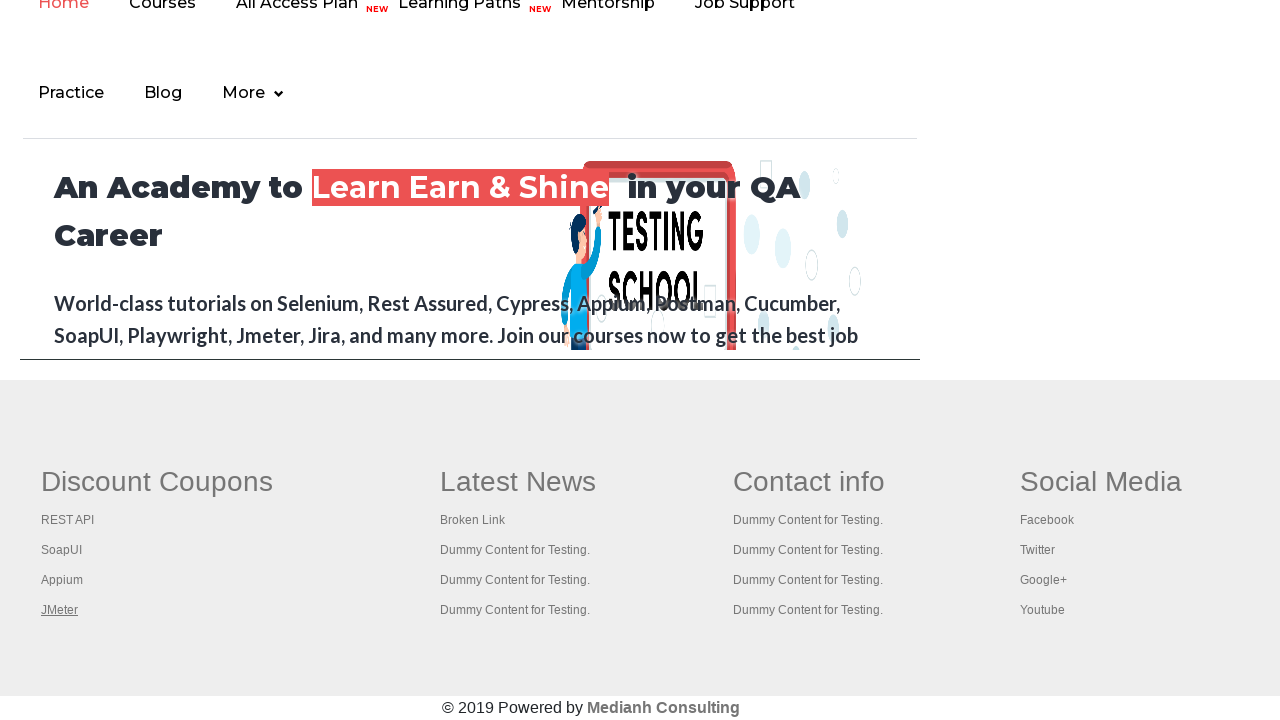

Waited 5 seconds for new tab to load after link 4
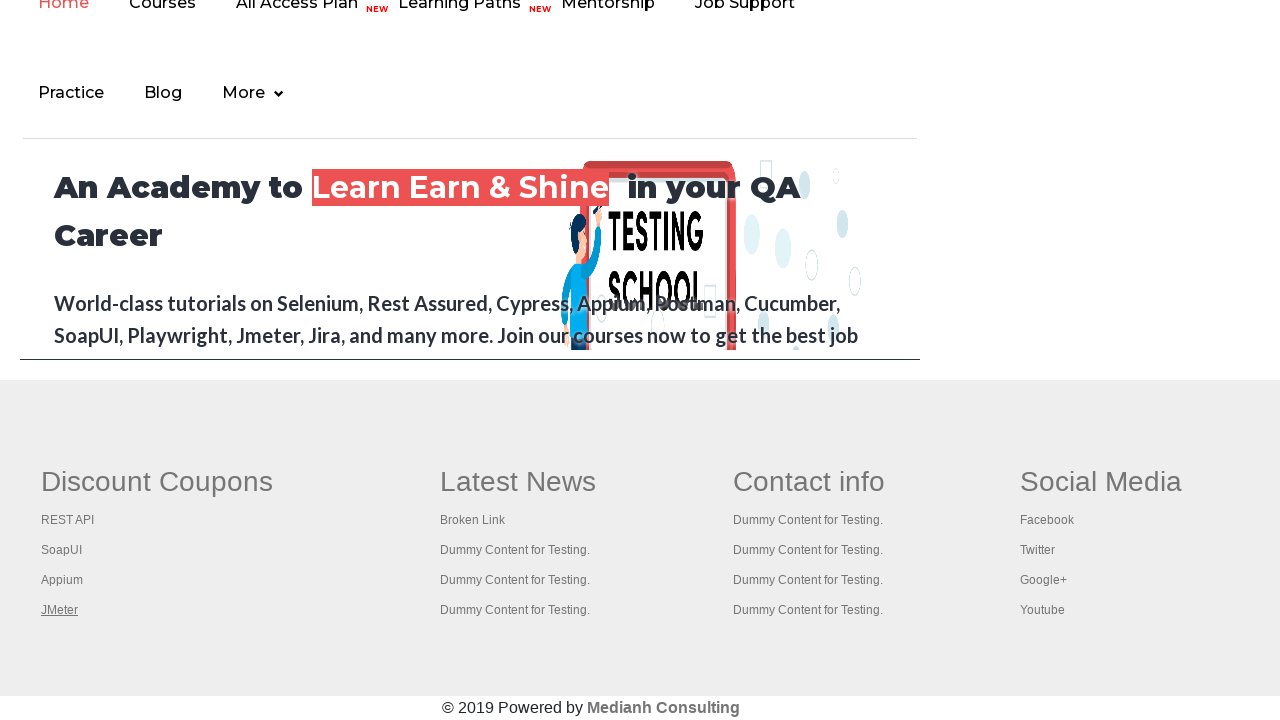

Retrieved all browser pages/tabs: 5 tabs open
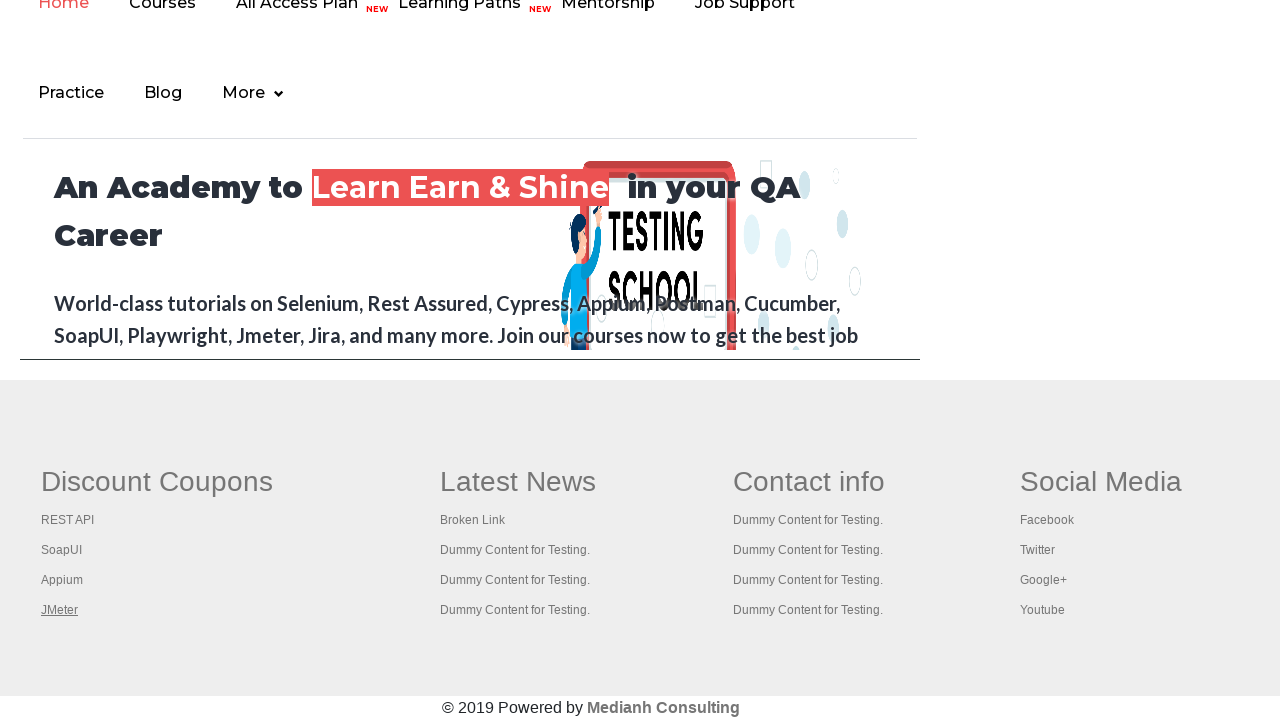

Switched to tab with title: Practice Page
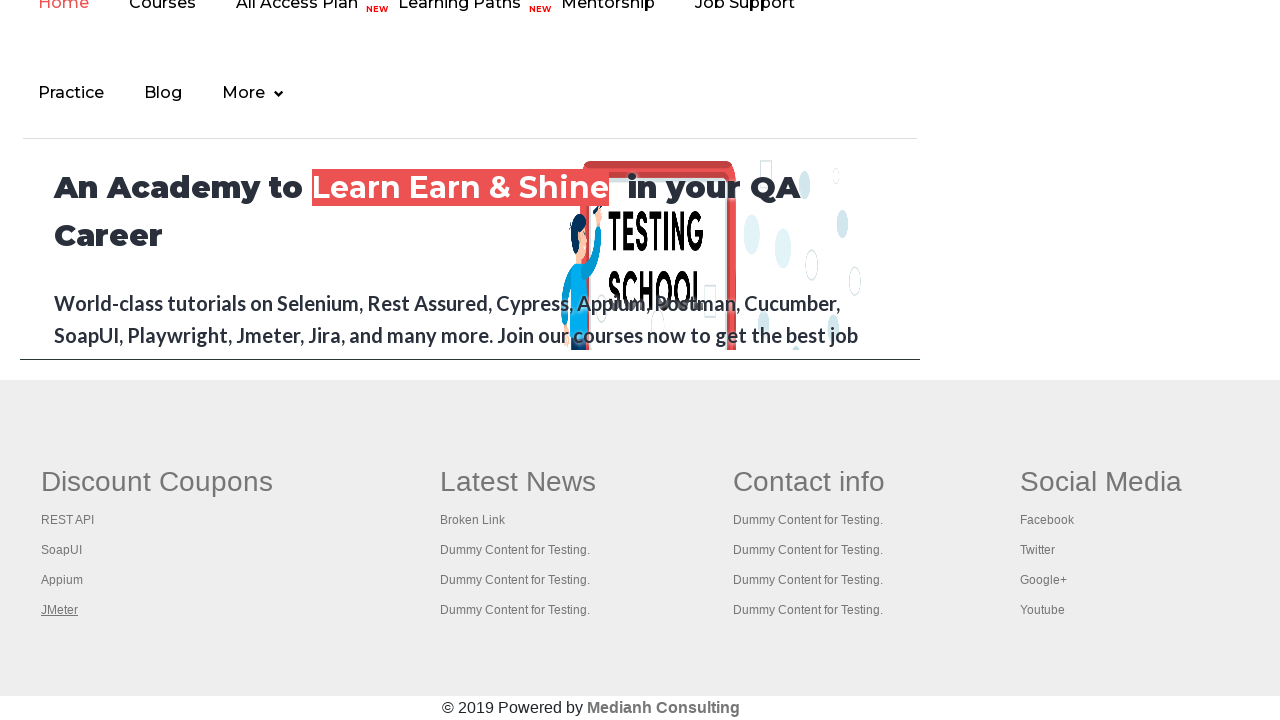

Switched to tab with title: REST API Tutorial
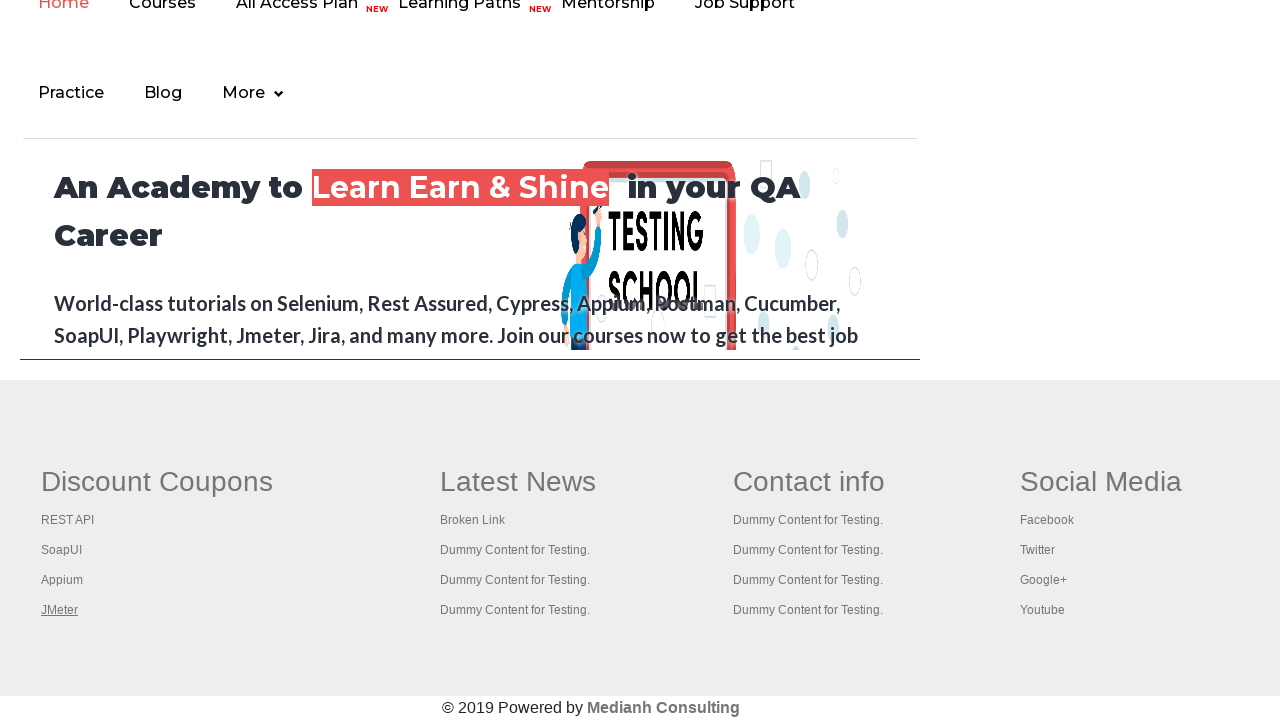

Switched to tab with title: The World’s Most Popular API Testing Tool | SoapUI
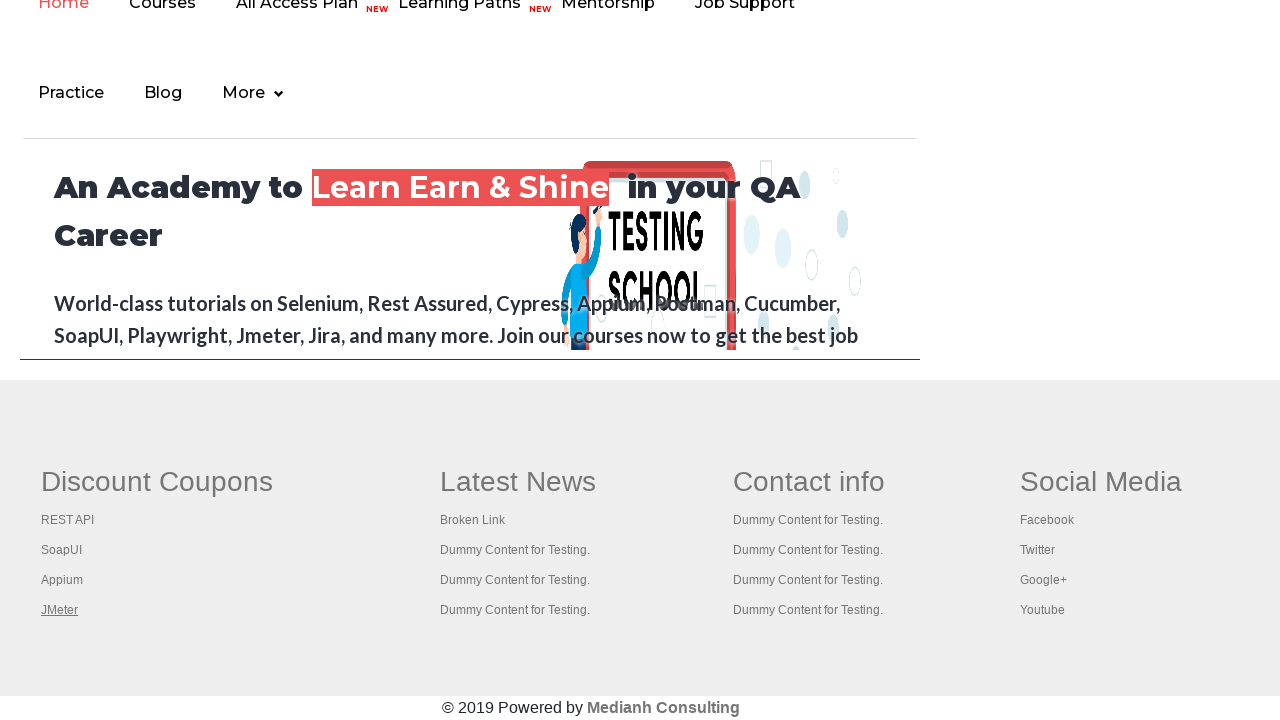

Switched to tab with title: Appium tutorial for Mobile Apps testing | RahulShetty Academy | Rahul
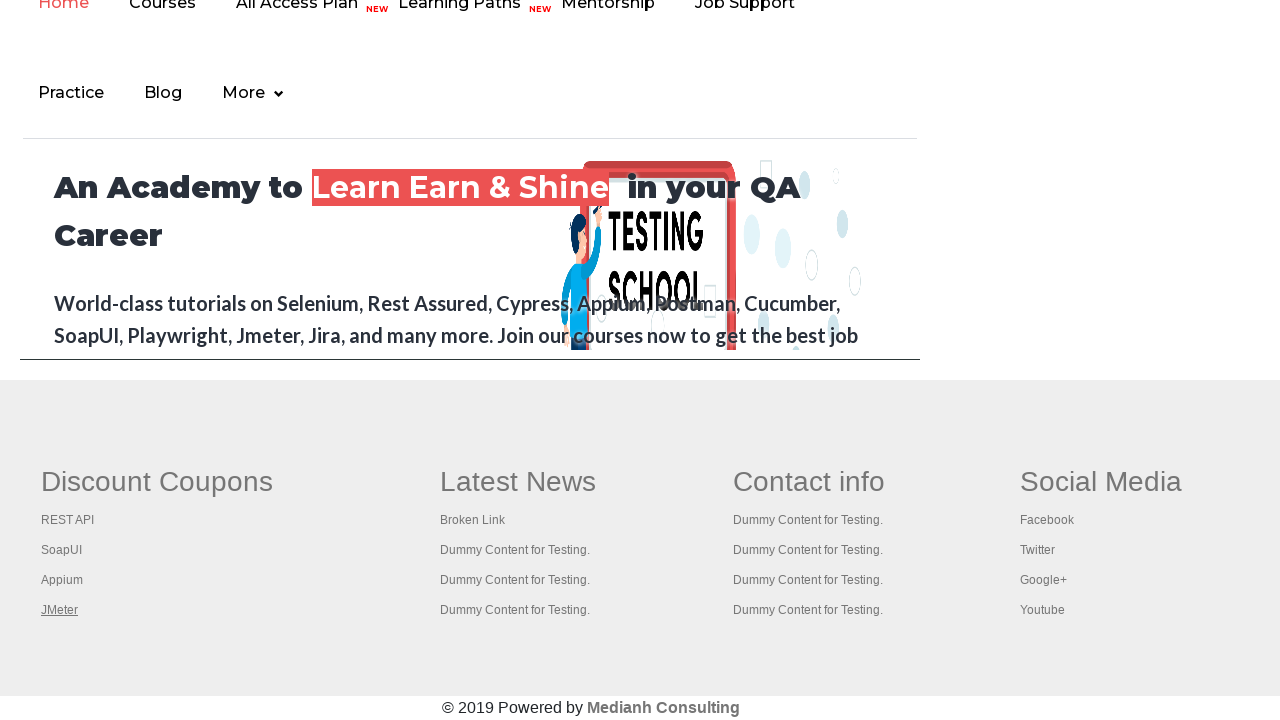

Switched to tab with title: Apache JMeter - Apache JMeter™
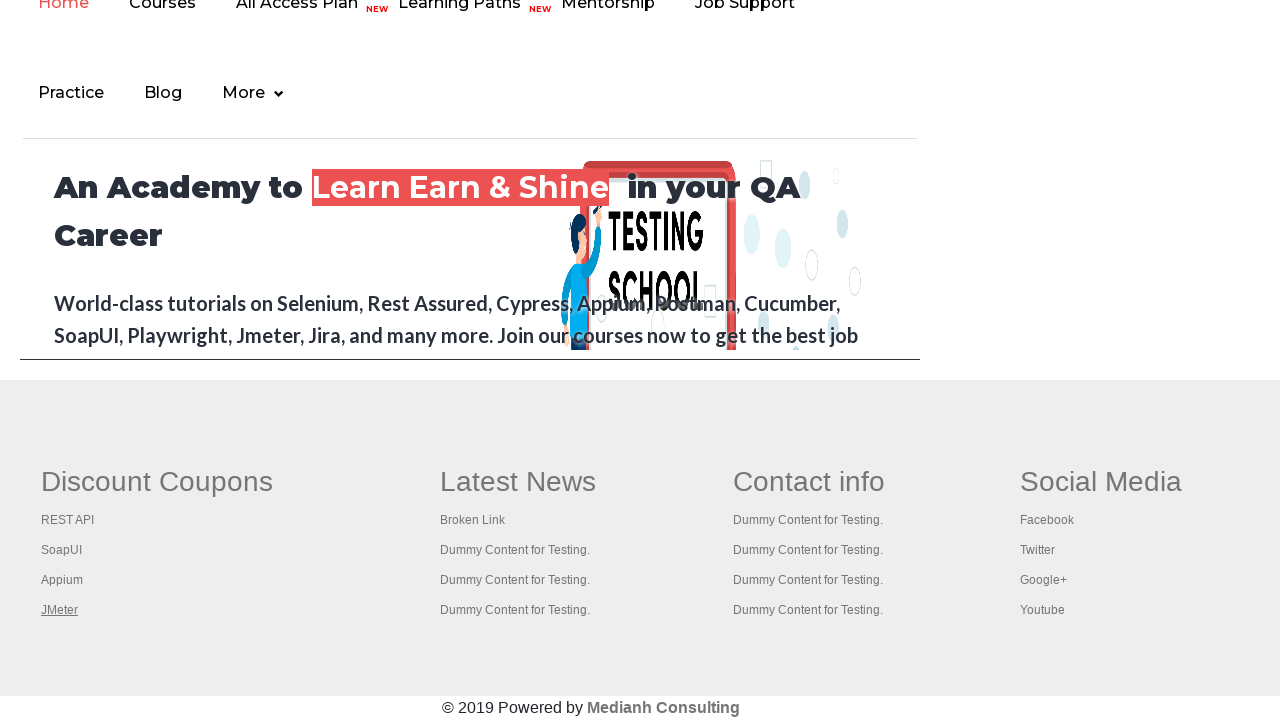

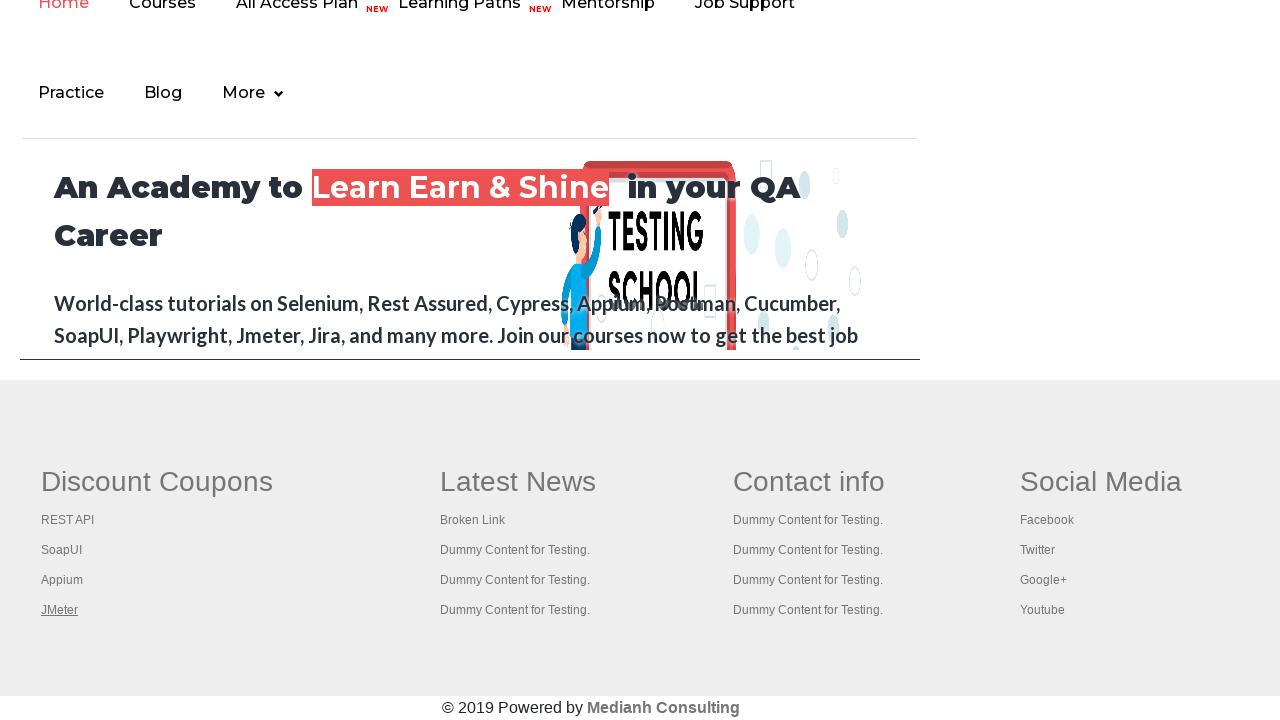